Tests dynamic content loading using a fluent wait approach by clicking the Start button and verifying that "Hello World!" text appears after loading.

Starting URL: https://the-internet.herokuapp.com/dynamic_loading/1

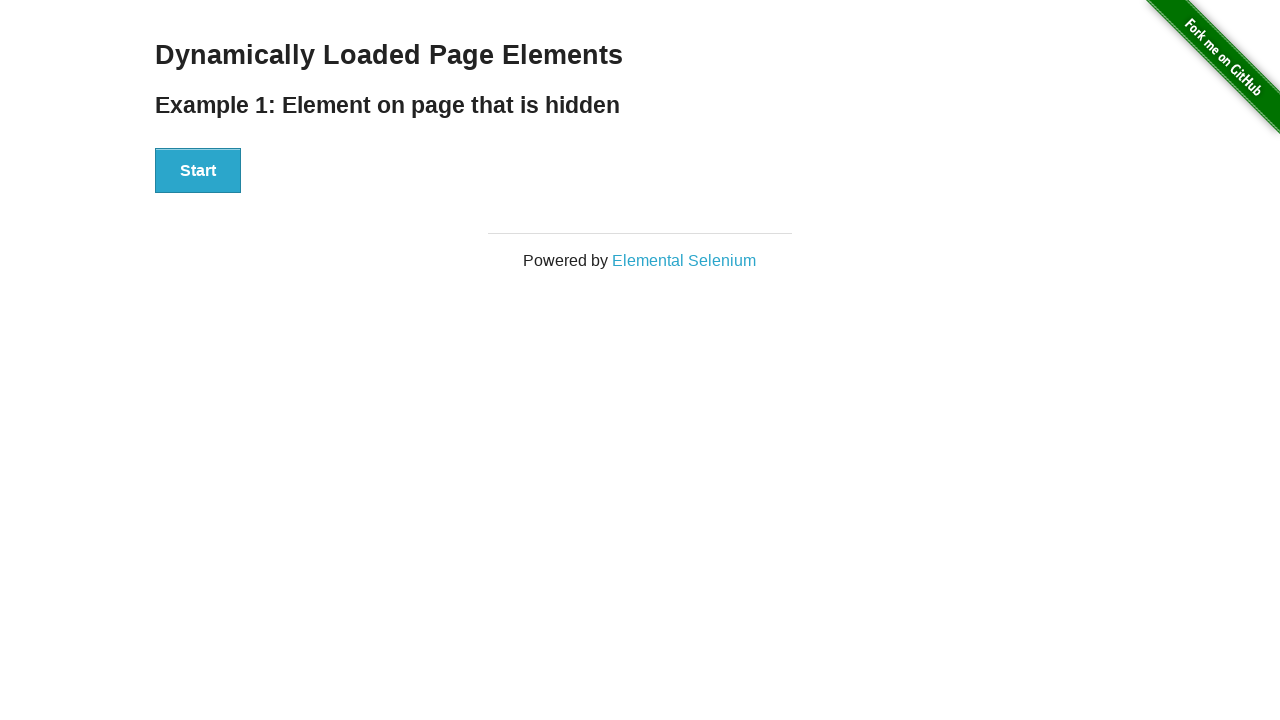

Clicked Start button to trigger dynamic content loading at (198, 171) on xpath=//div[@id='start']//button
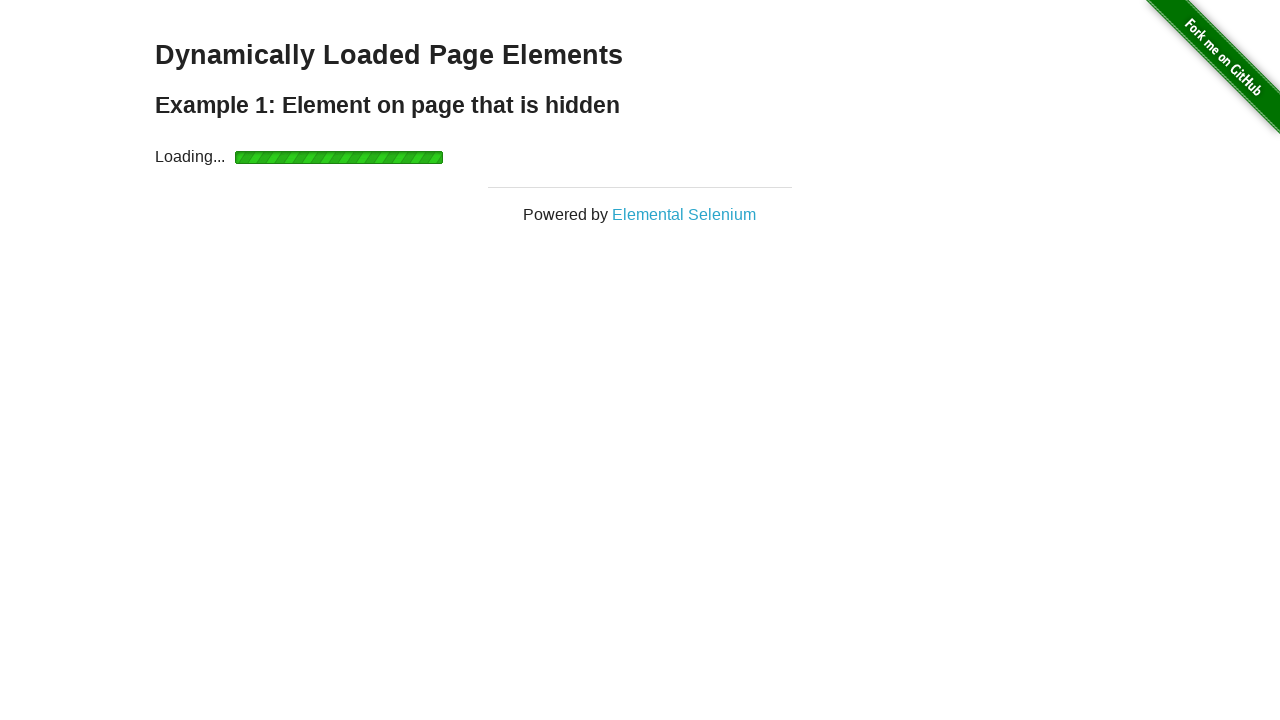

Located the Hello World text element
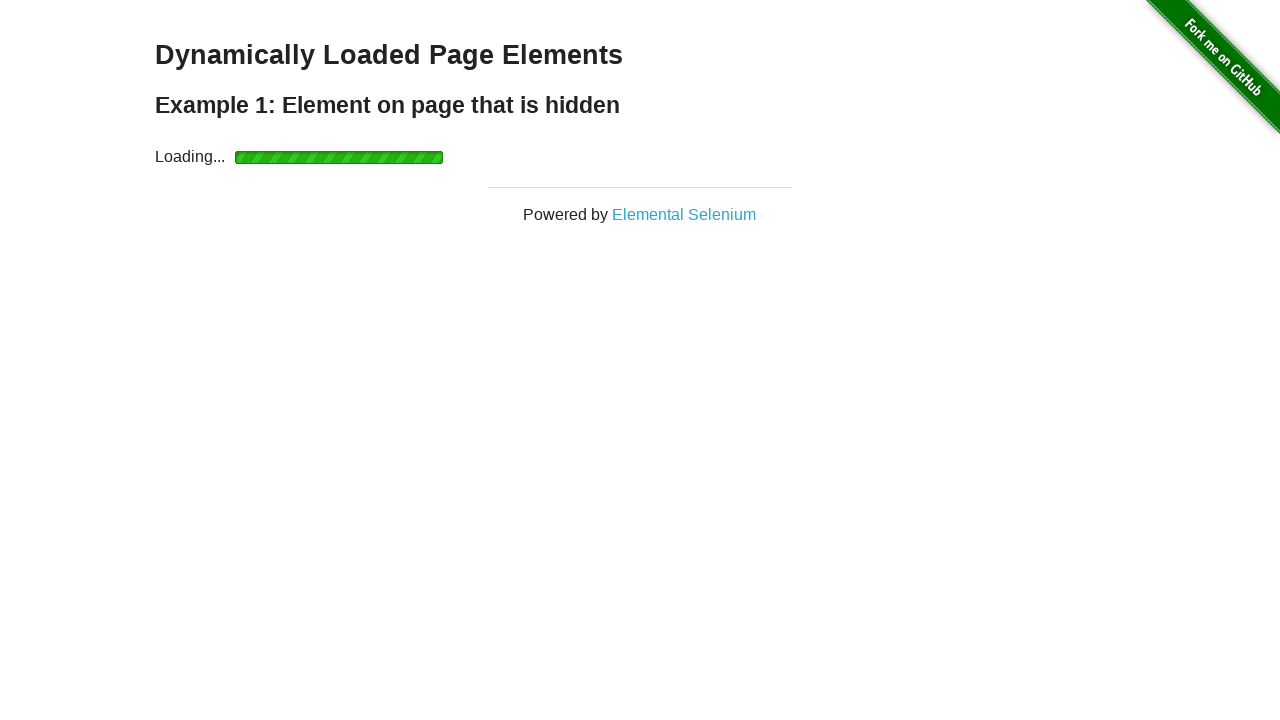

Waited for 'Hello World!' text to become visible
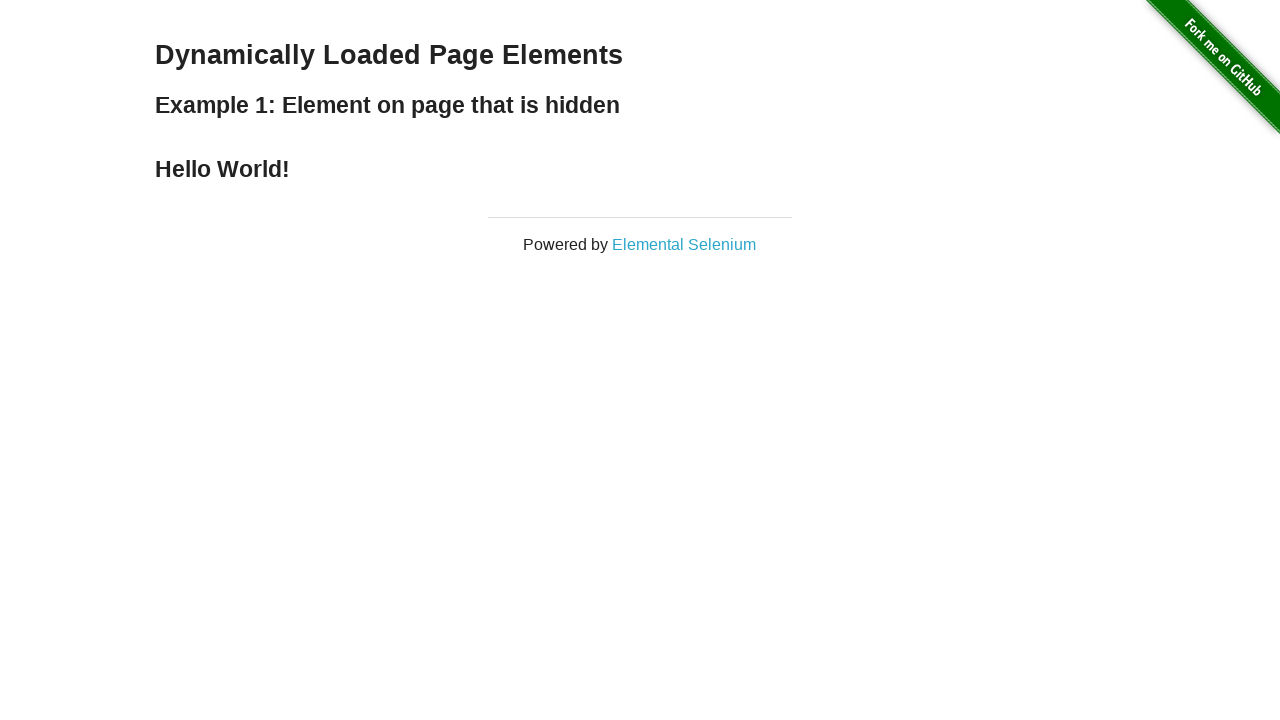

Verified that the text content equals 'Hello World!'
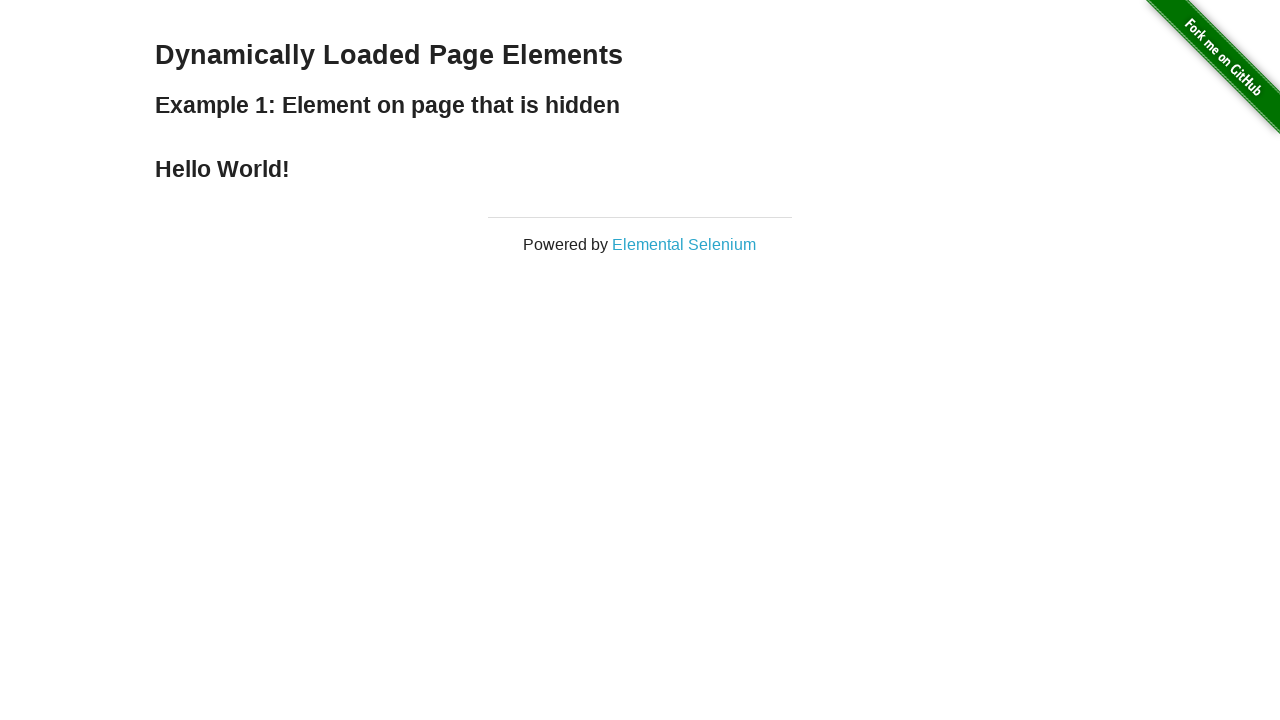

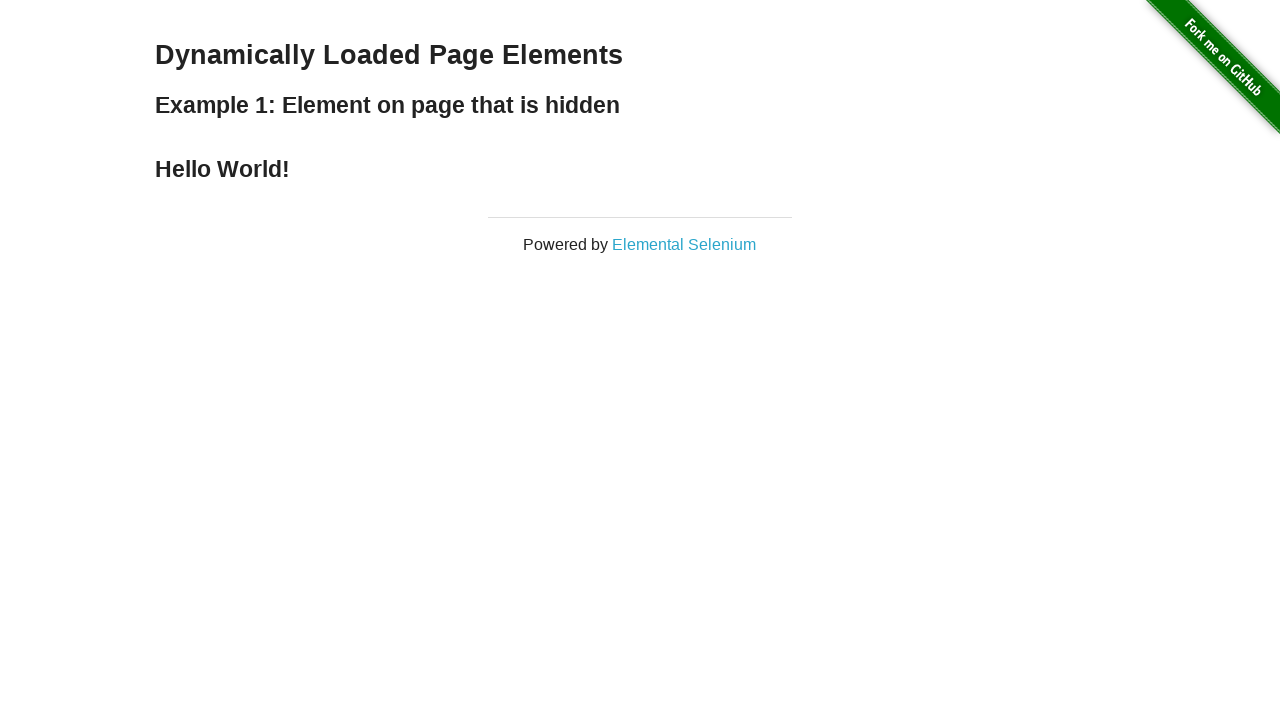